Verifies that specialist names are displayed on specialist cards

Starting URL: https://famcare.app

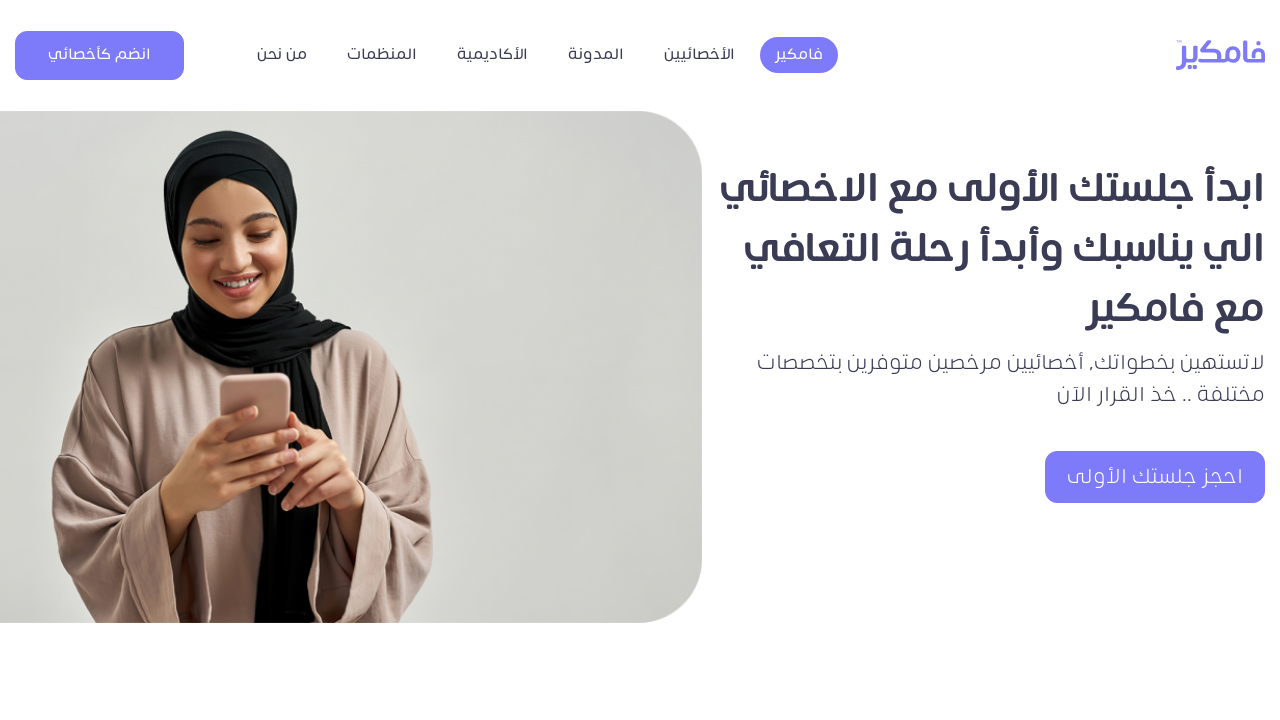

Clicked on specialists navigation link at (700, 55) on xpath=//*[@title = 'الأخصائيين']
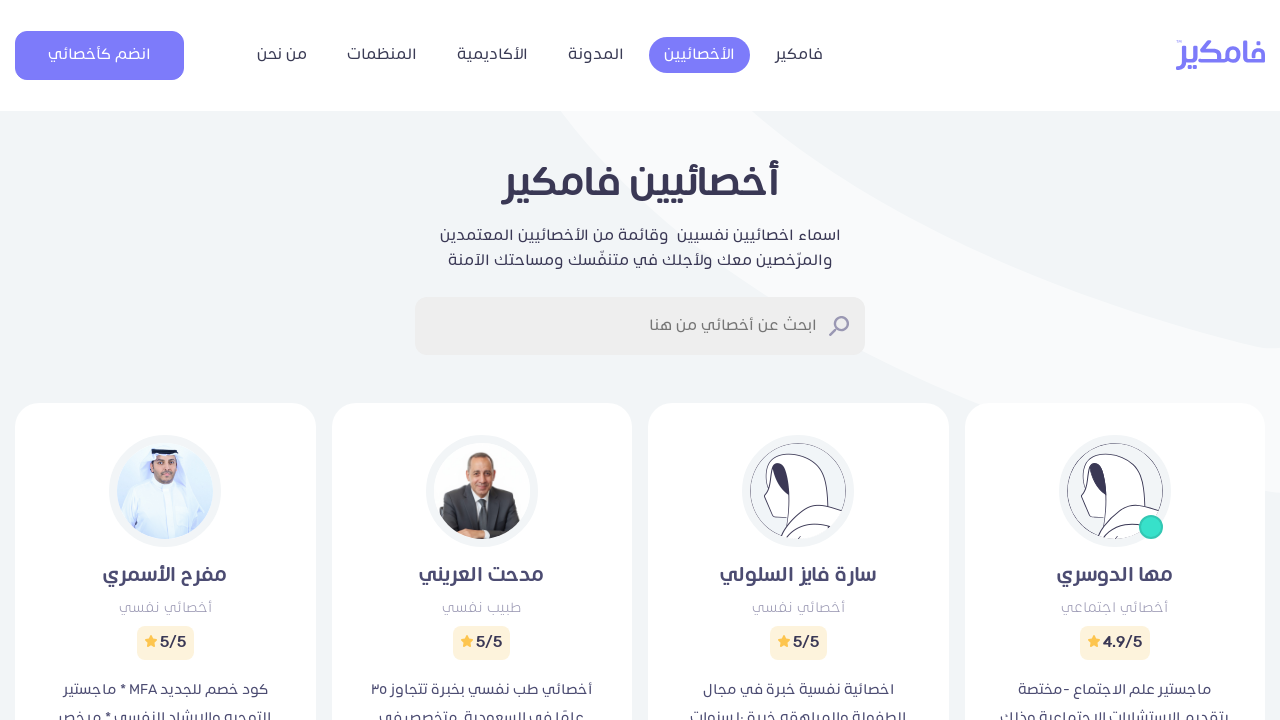

Specialist name element loaded and became visible on specialist cards
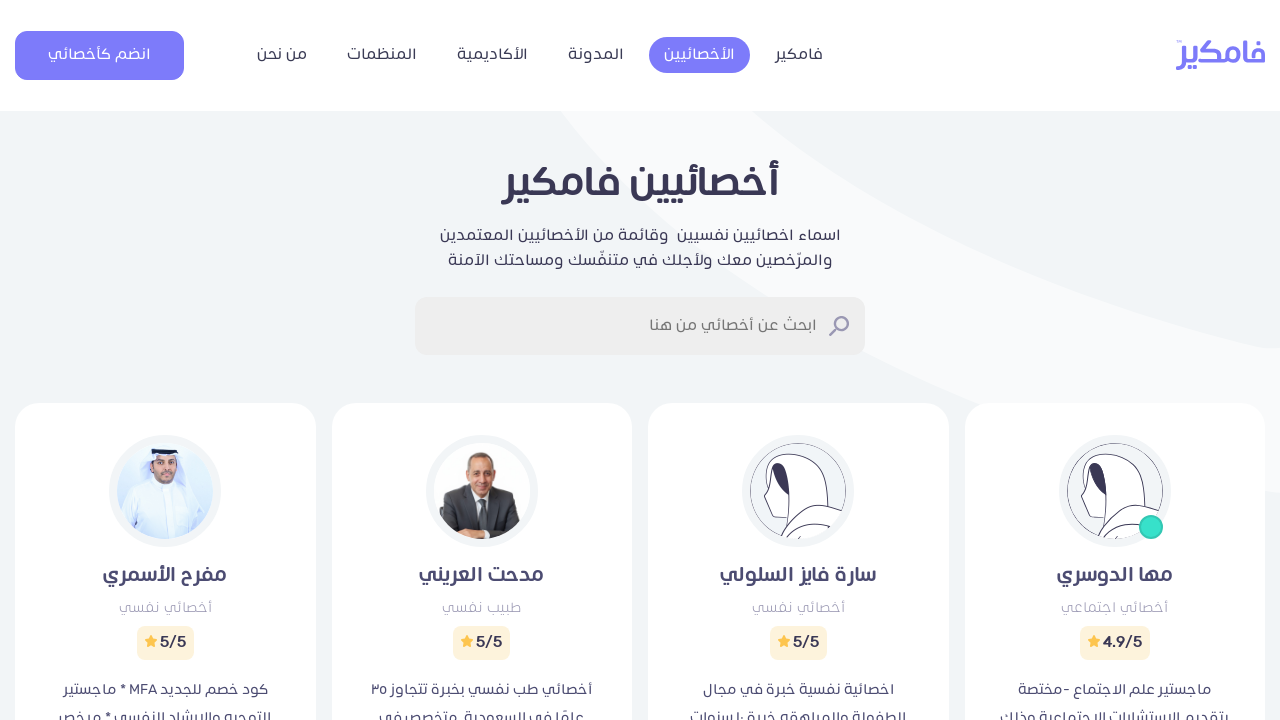

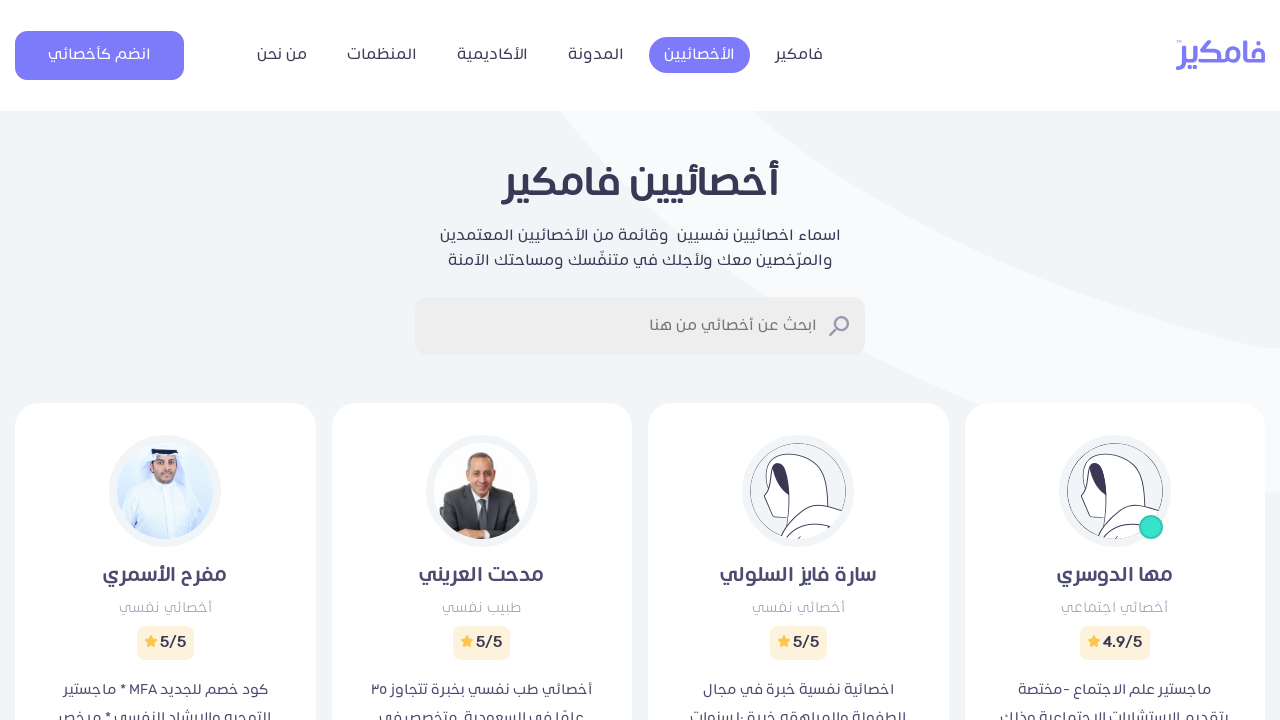